Tests entering text into a JavaScript prompt by clicking the third button, typing a name into the prompt, accepting it, and verifying the name appears in the result

Starting URL: https://the-internet.herokuapp.com/javascript_alerts

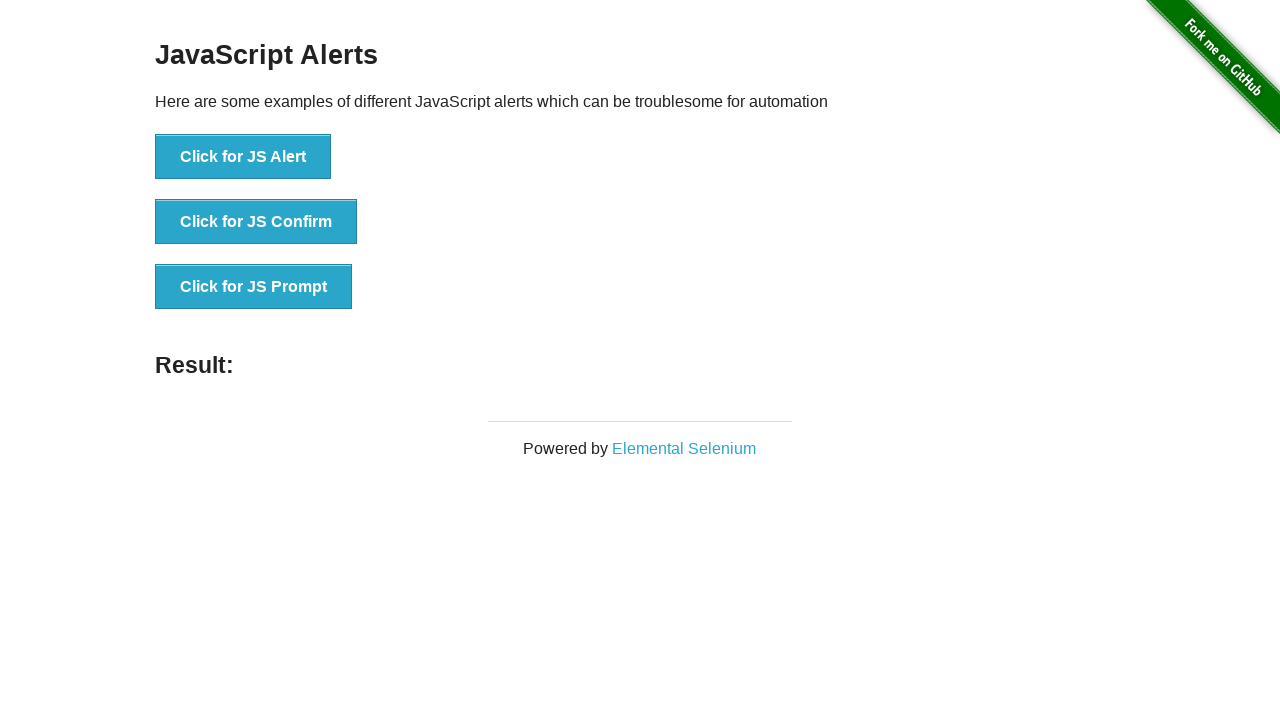

Set up dialog handler to accept prompt with 'Marcus'
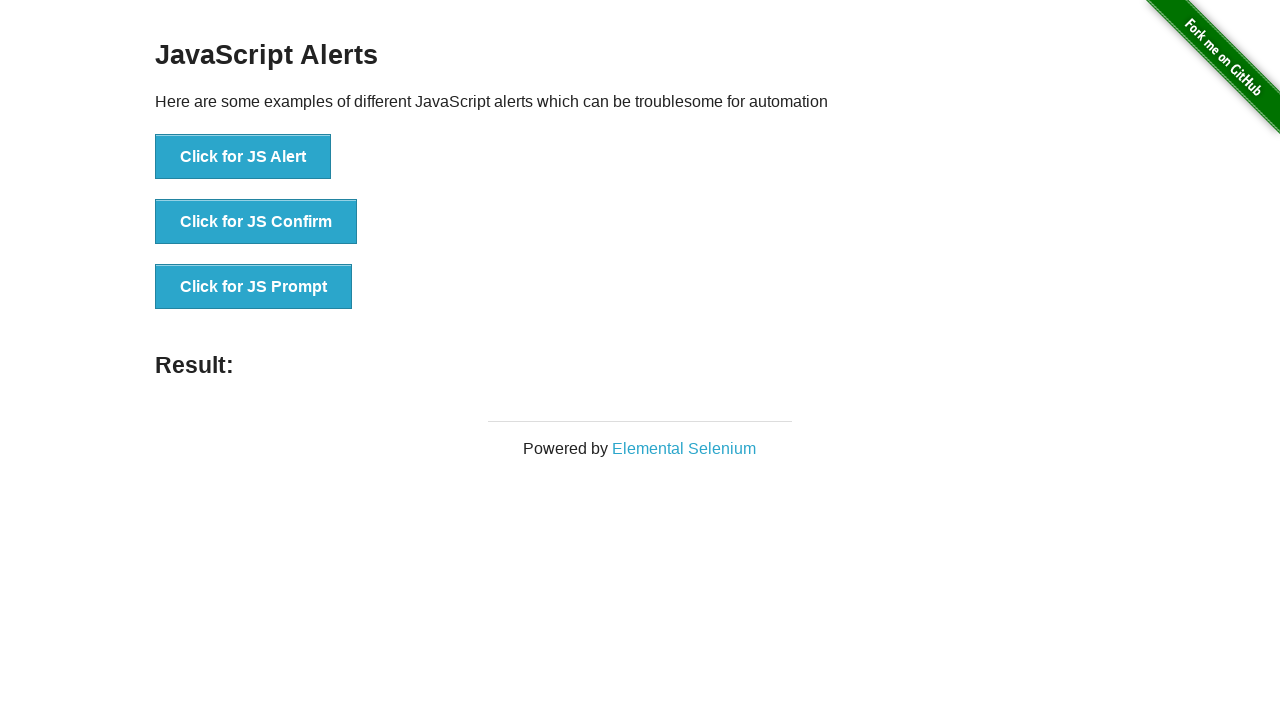

Clicked the 'Click for JS Prompt' button to trigger JavaScript prompt at (254, 287) on xpath=//*[@onclick='jsPrompt()']
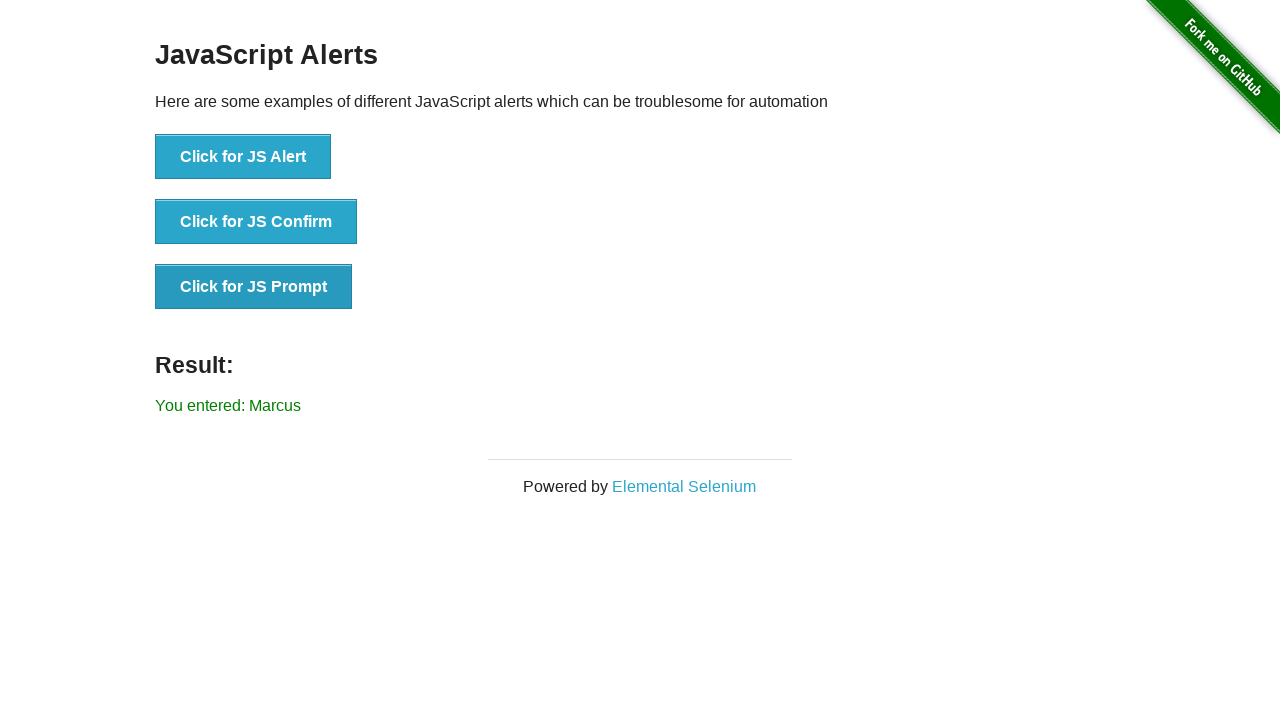

Result element loaded after prompt was accepted
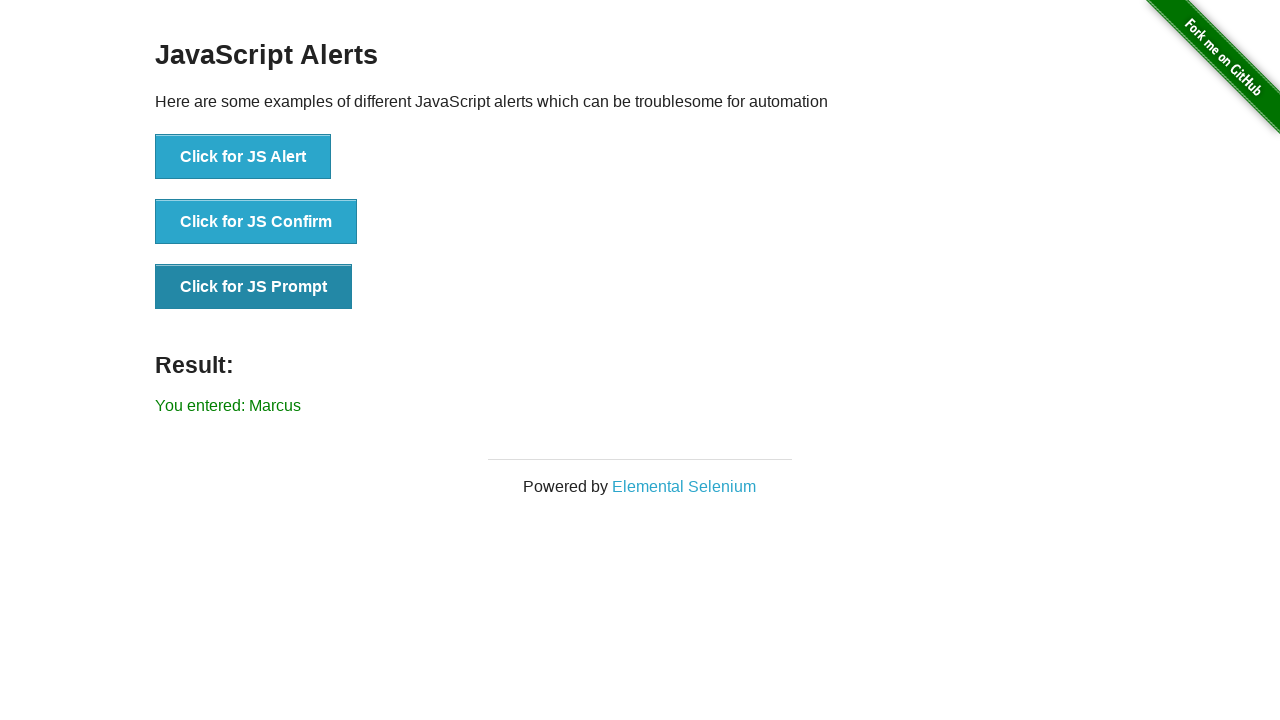

Retrieved result text from the result element
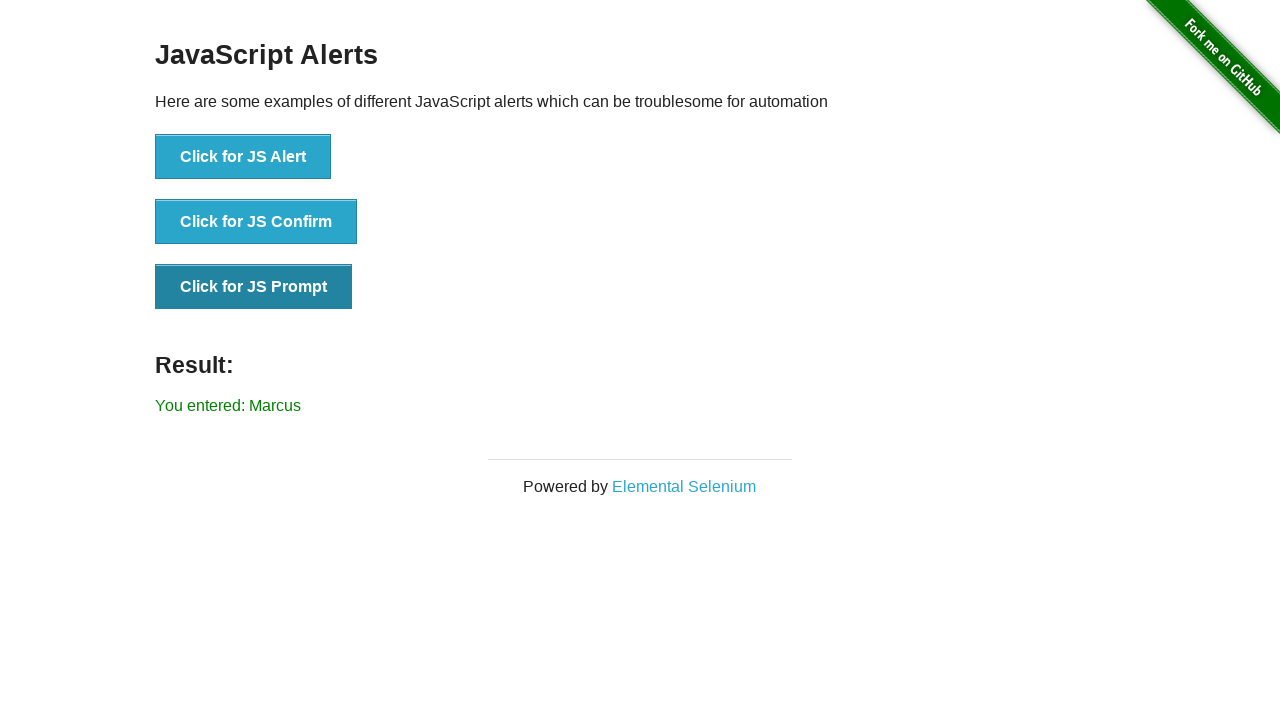

Verified that 'Marcus' appears in the result text
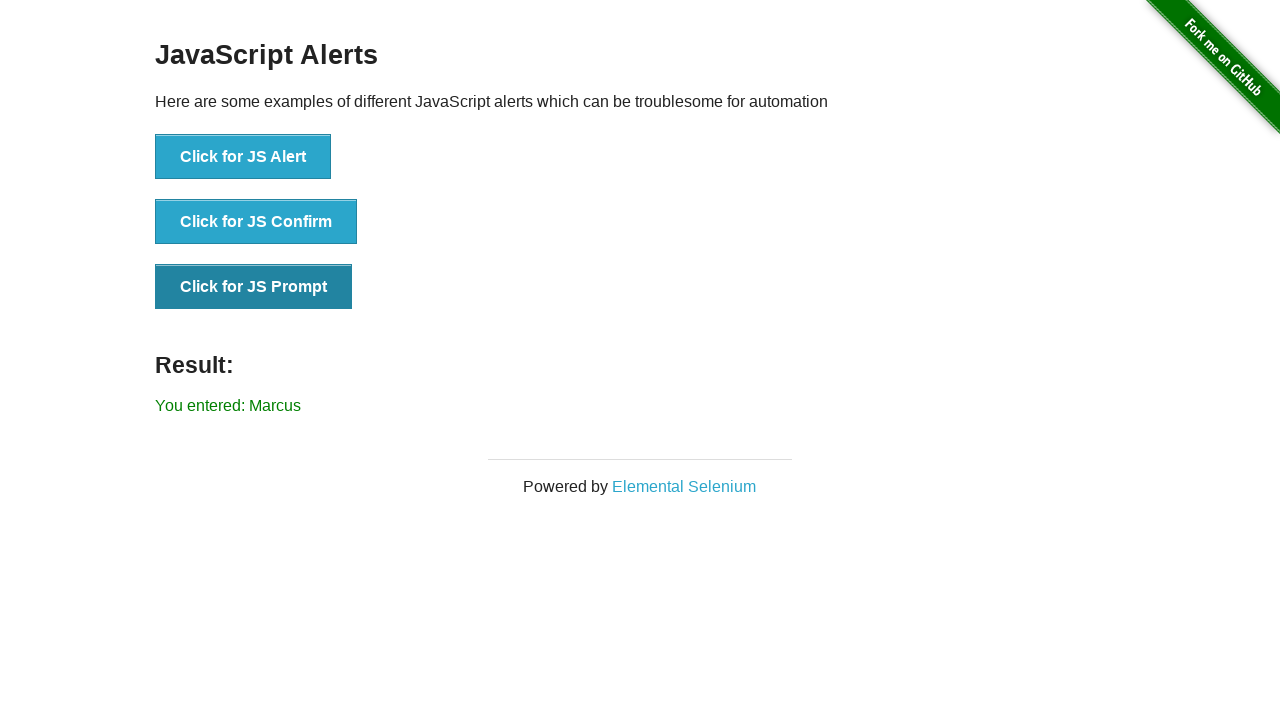

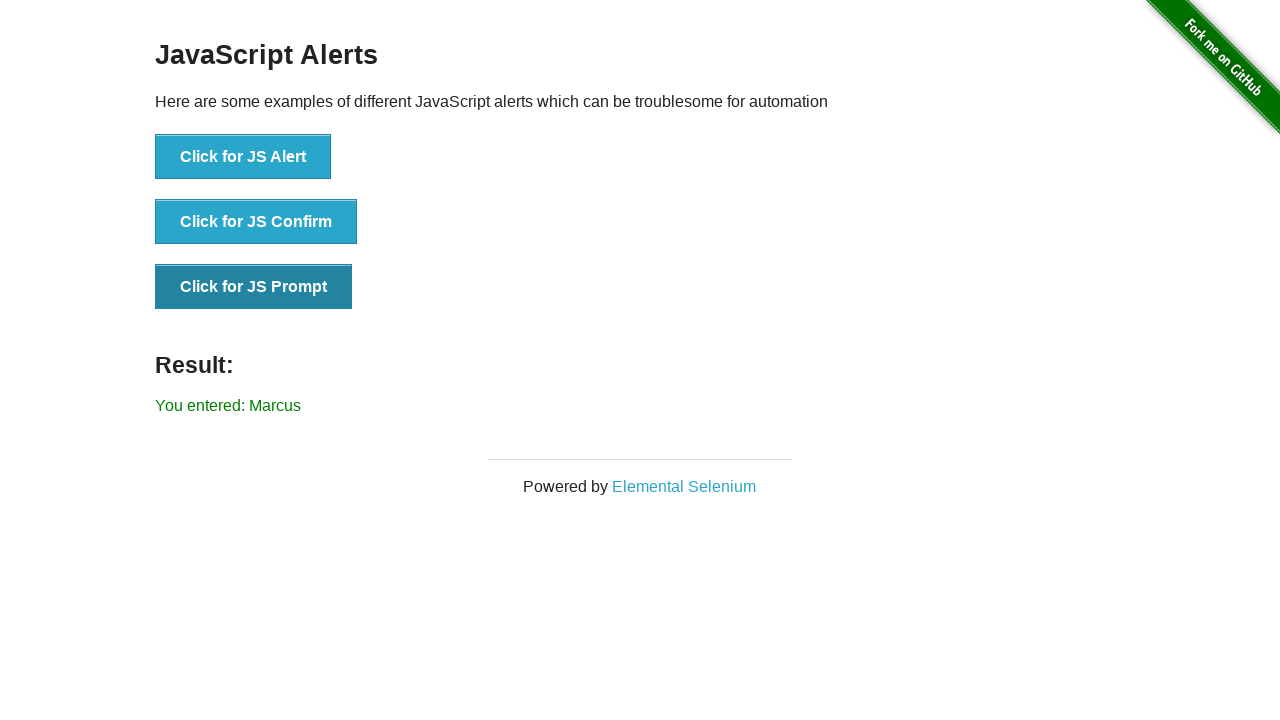